Tests JavaScript alert handling by clicking a confirm button and accepting the alert dialog.

Starting URL: https://demoqa.com/alerts

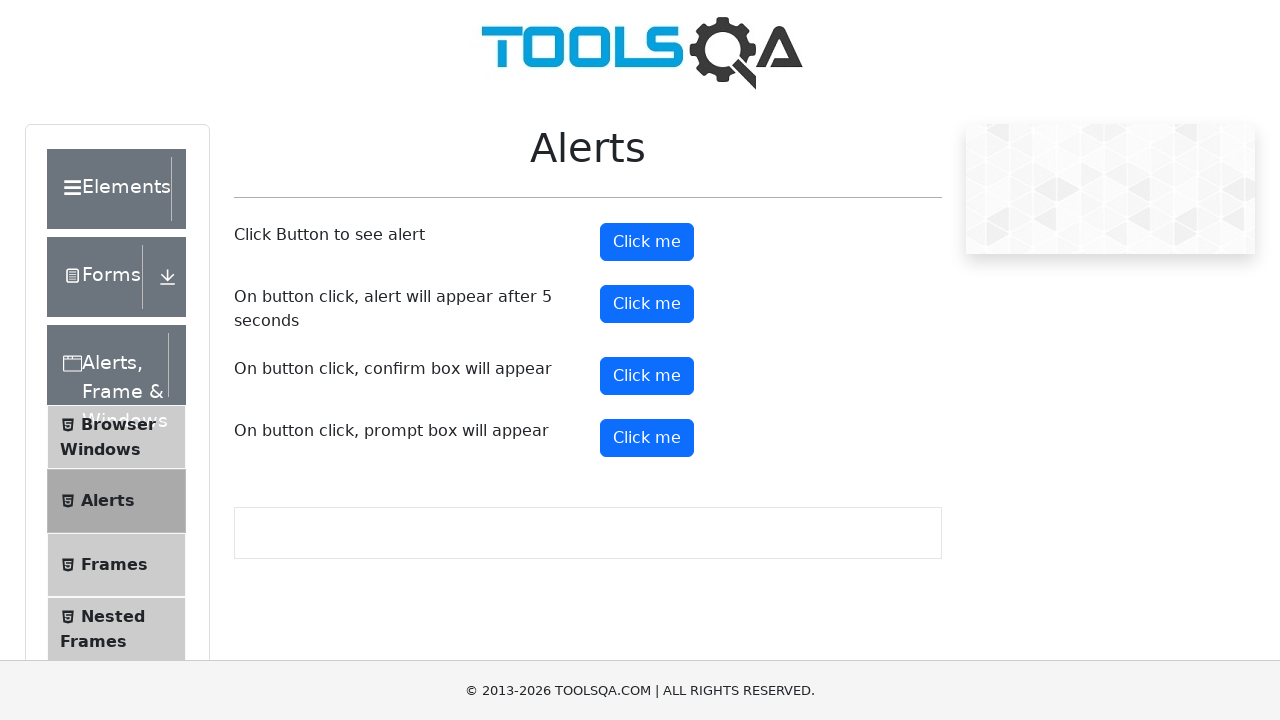

Set up dialog handler to accept alerts
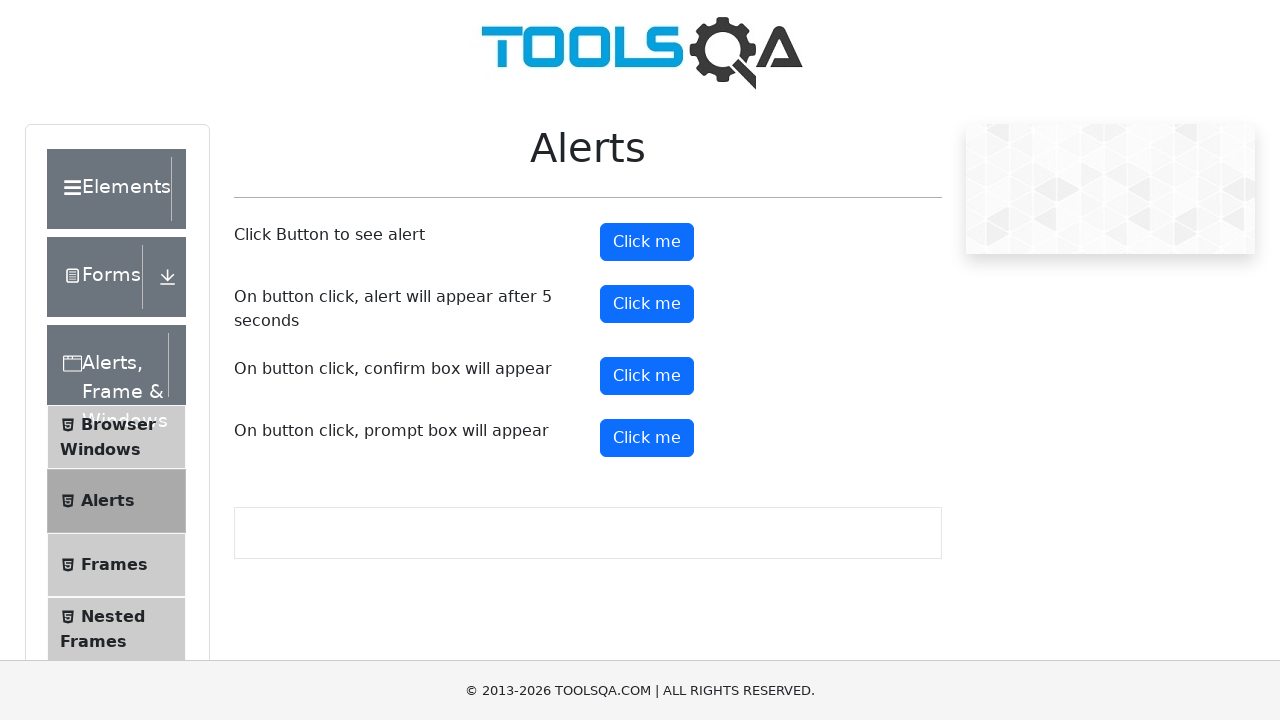

Clicked confirm button to trigger alert at (647, 376) on #confirmButton
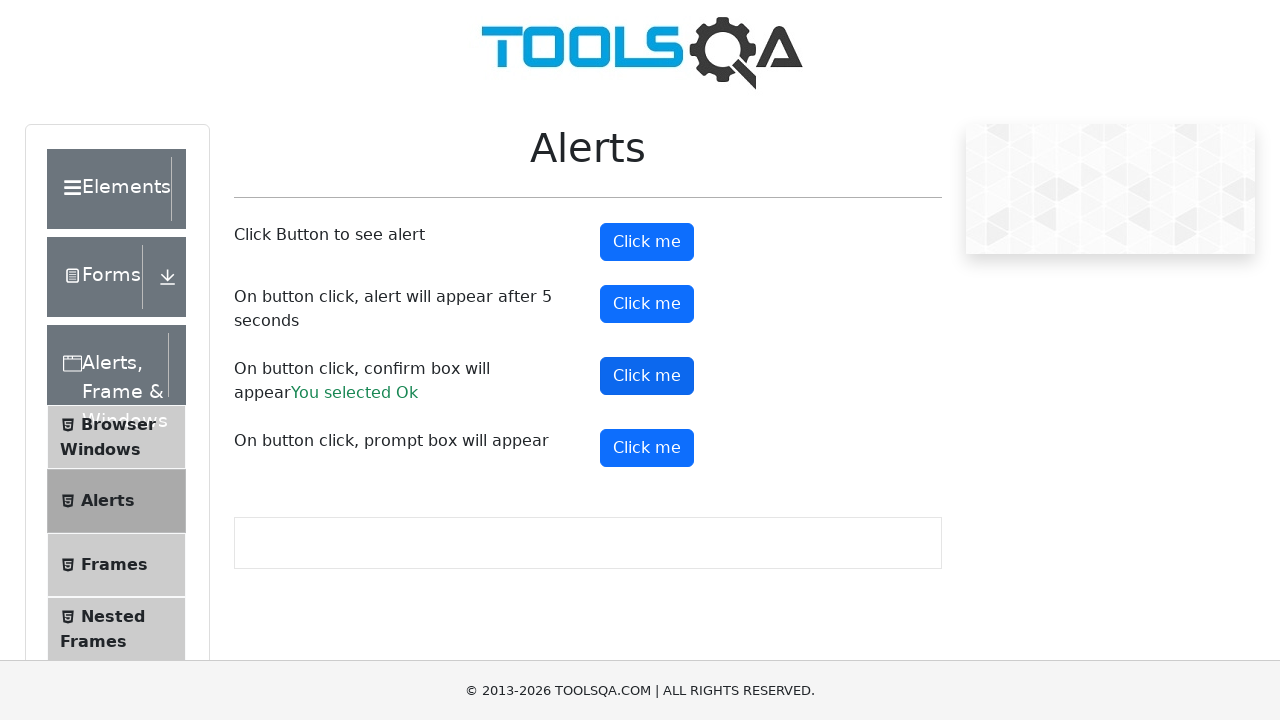

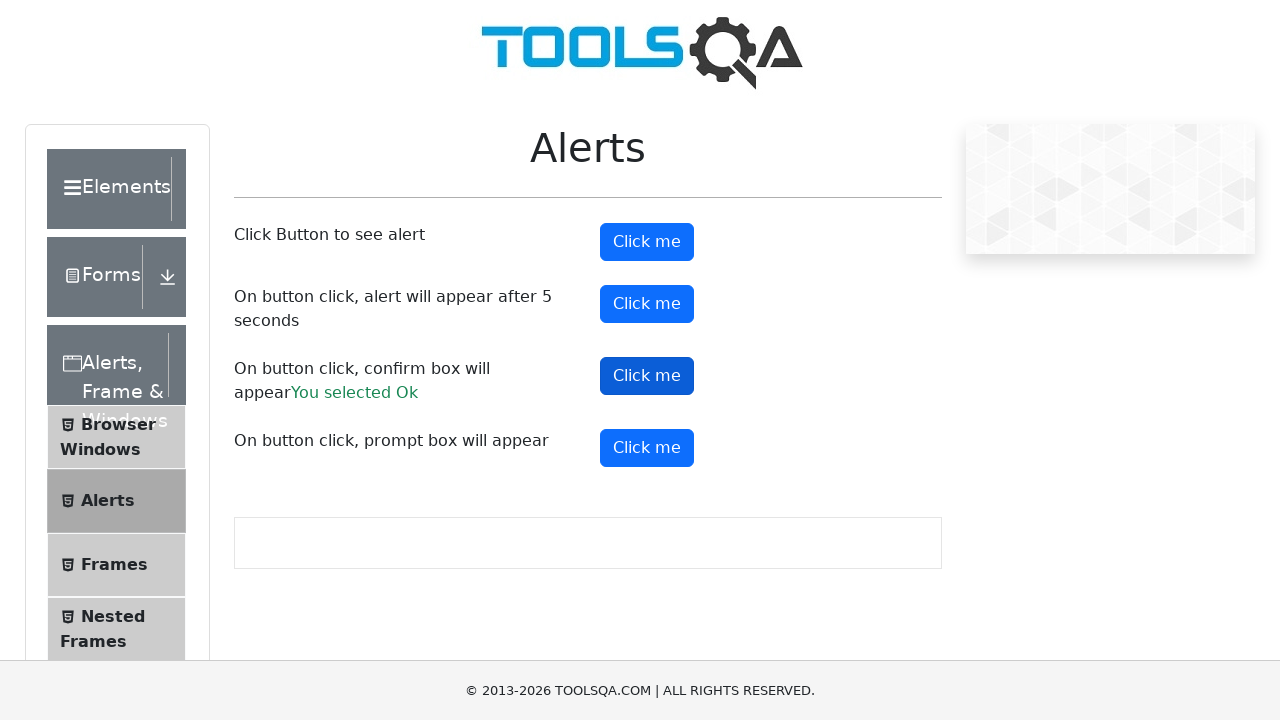